Navigates to the Jobs page by clicking the Jobs menu item and verifies the page title

Starting URL: https://alchemy.hguy.co/jobs/

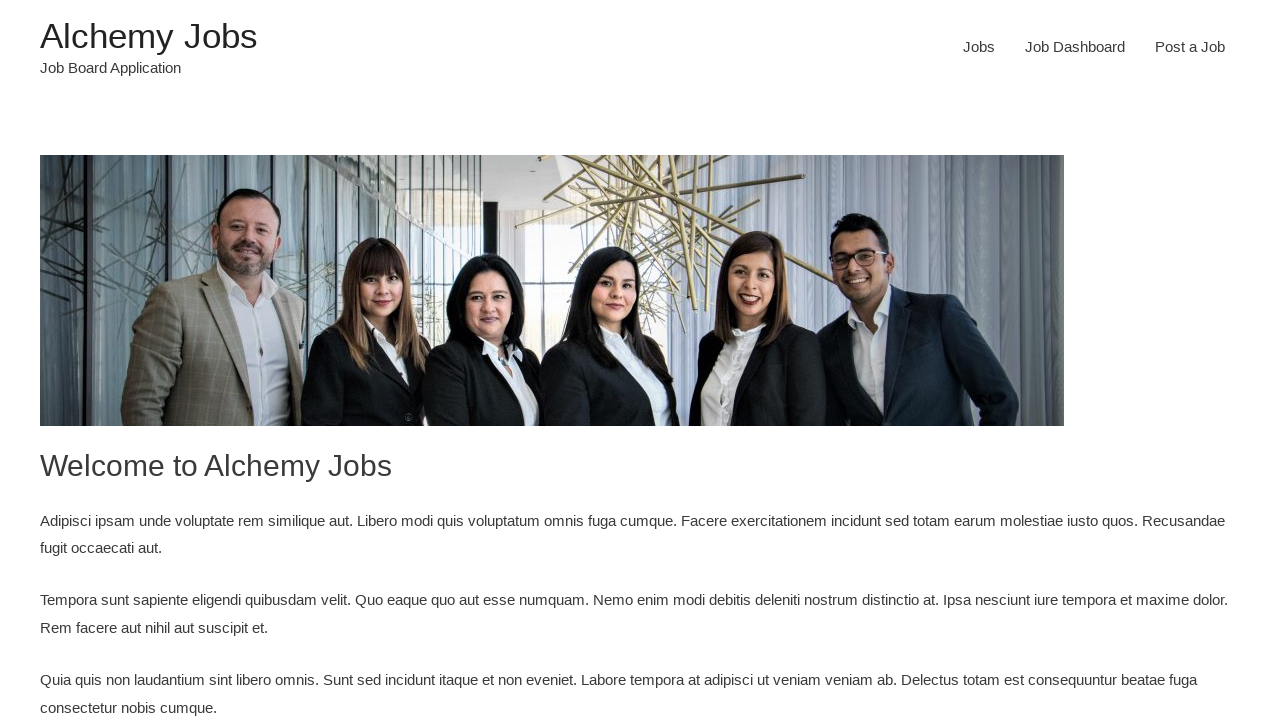

Clicked Jobs menu item at (979, 47) on #menu-item-24
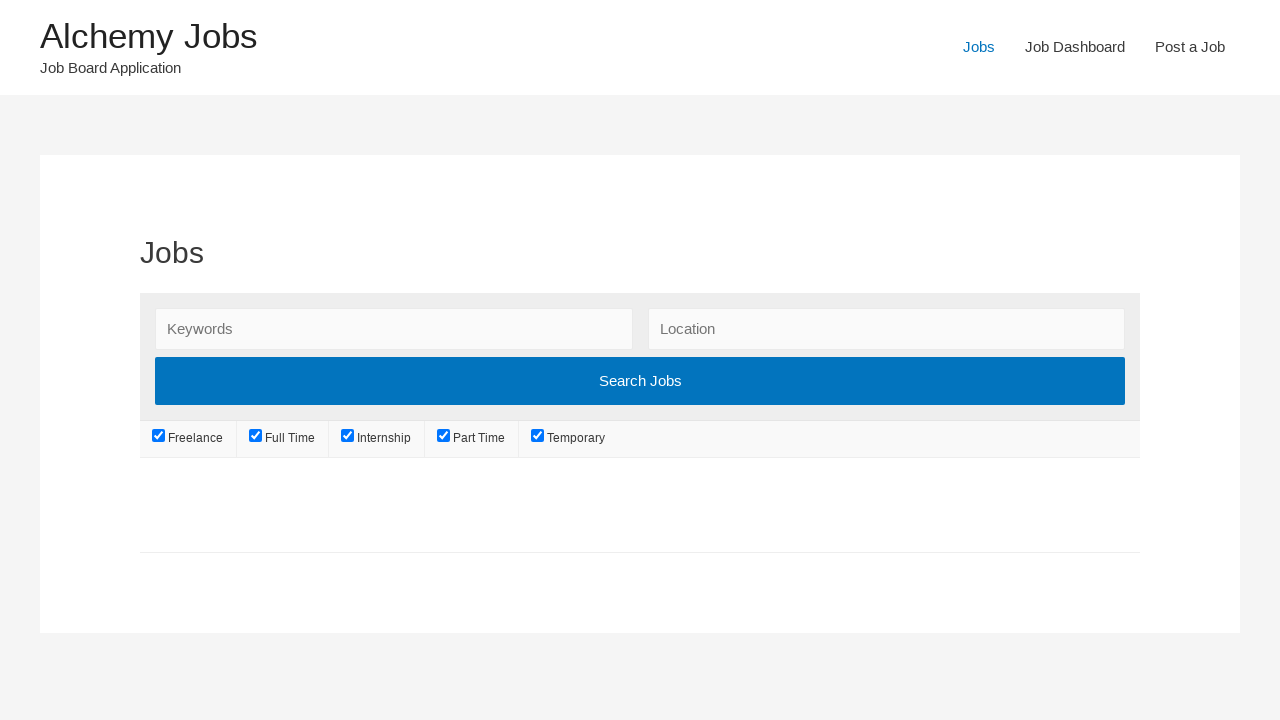

Waited for page to load (networkidle)
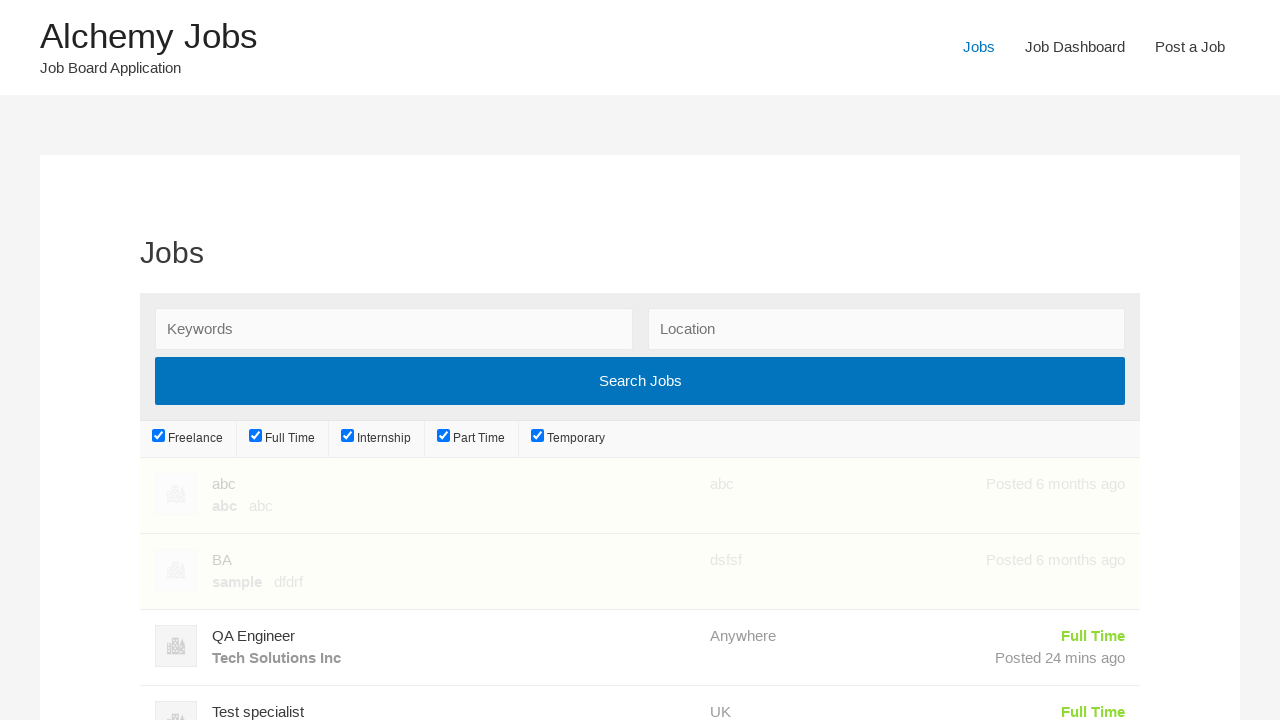

Verified page title is 'Jobs – Alchemy Jobs'
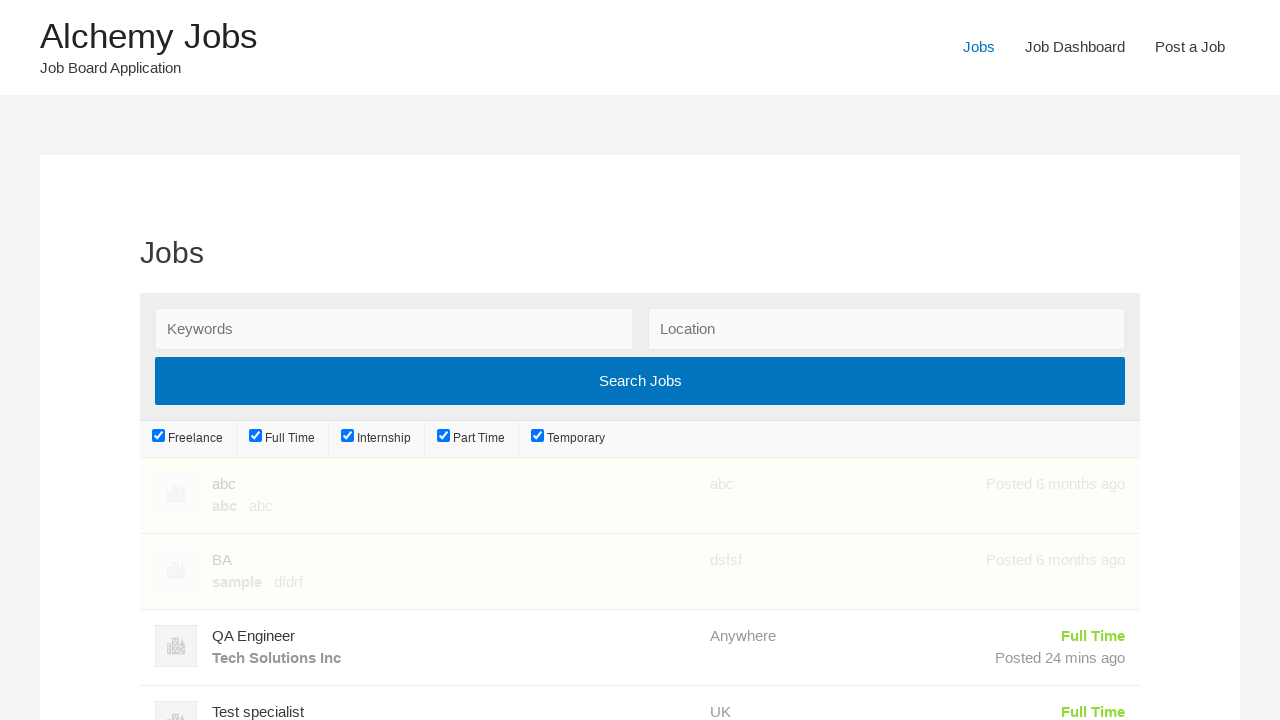

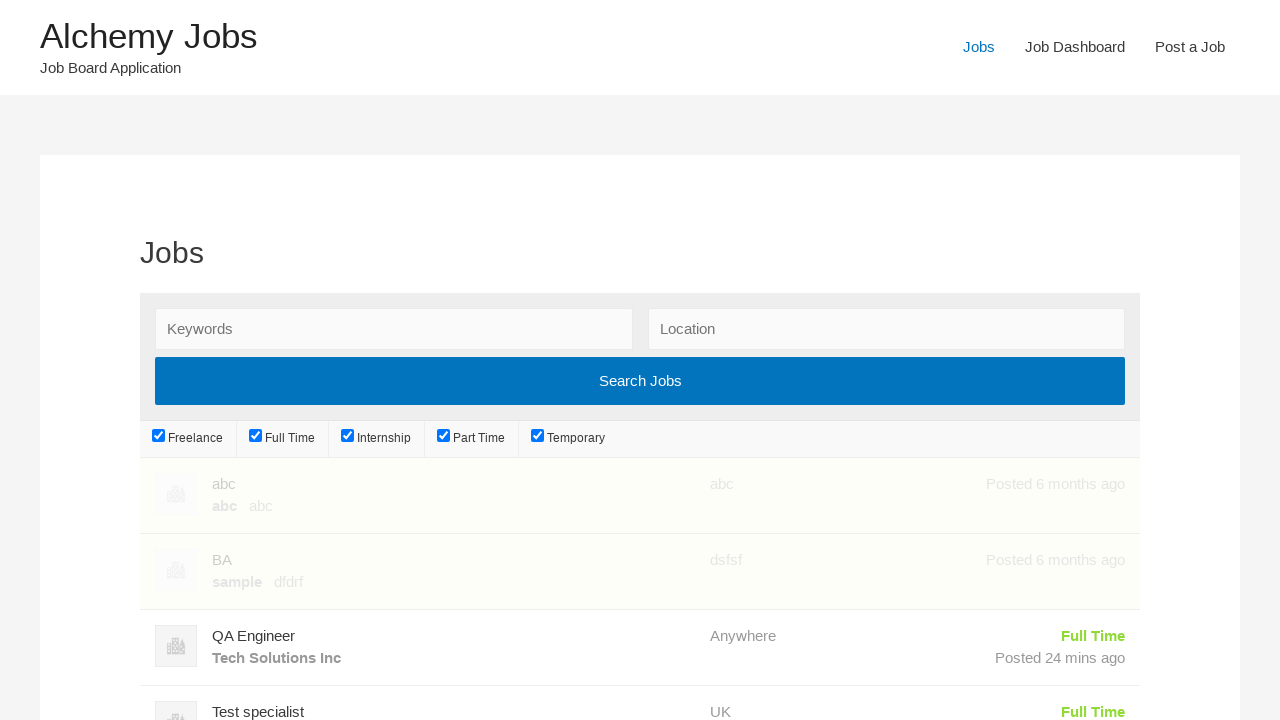